Tests that new items are appended to the bottom of the list by creating 3 todos

Starting URL: https://demo.playwright.dev/todomvc

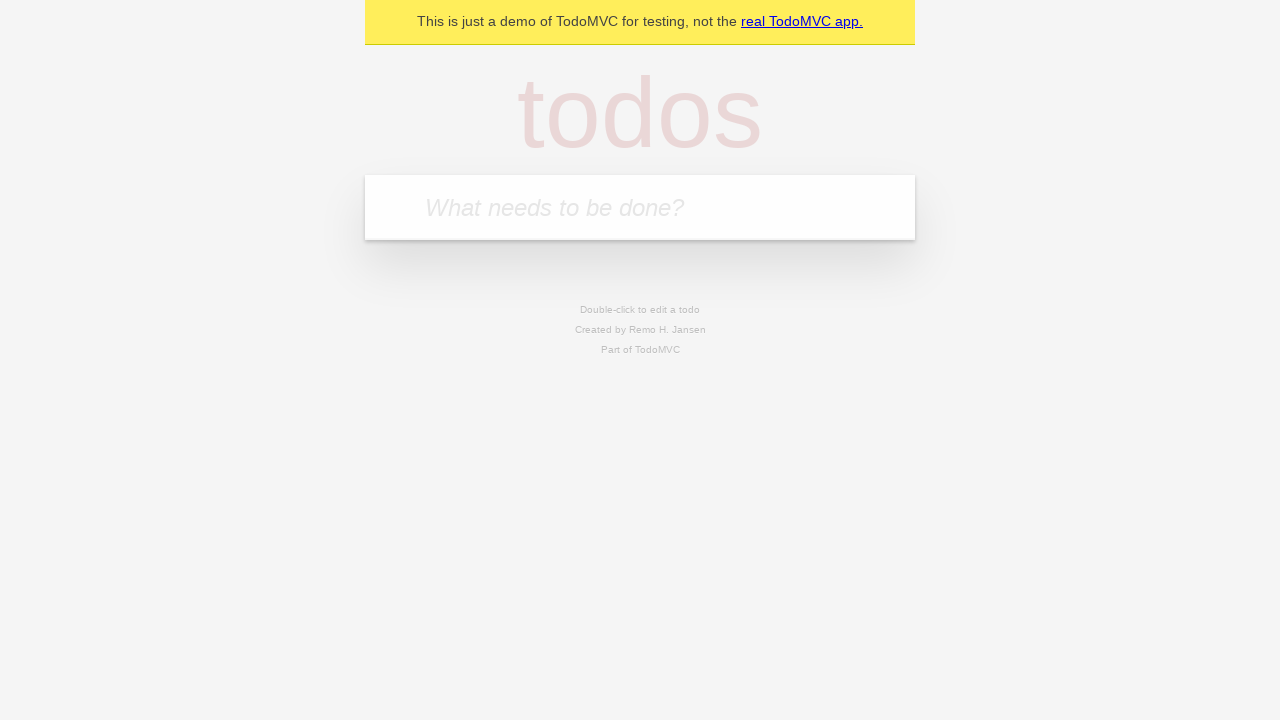

Filled todo input with 'buy some cheese' on .new-todo
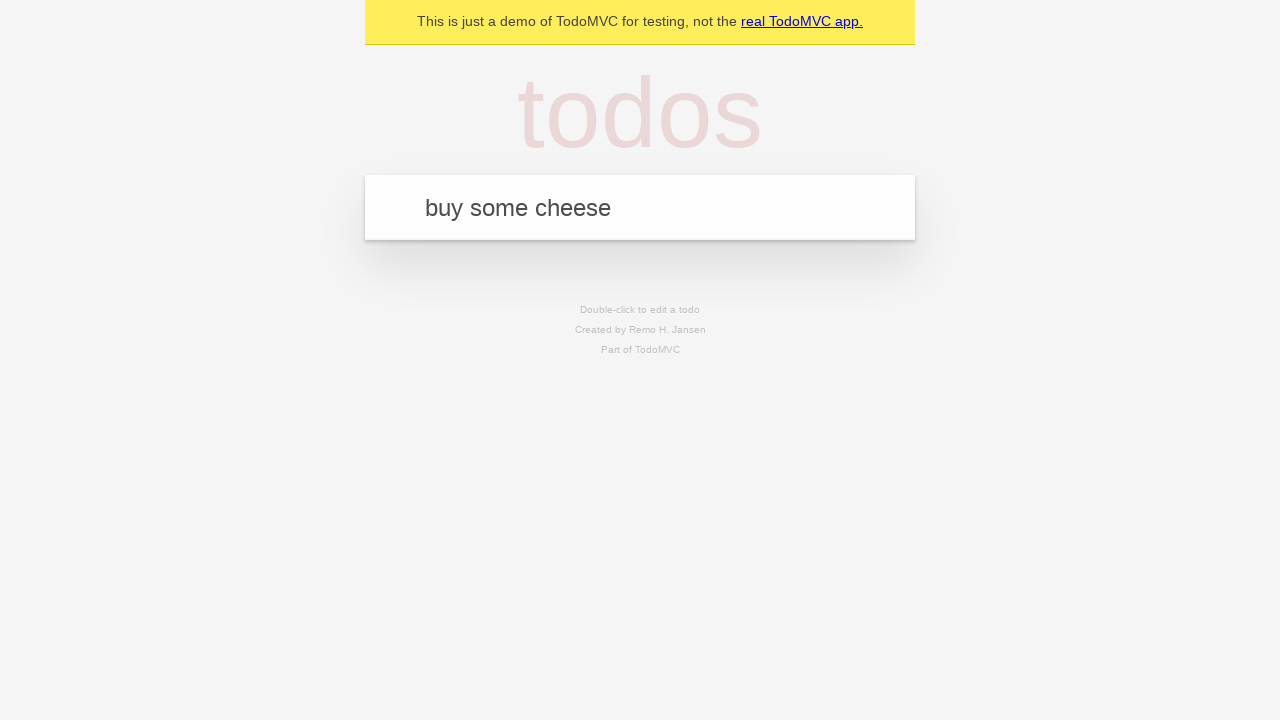

Pressed Enter to create first todo item on .new-todo
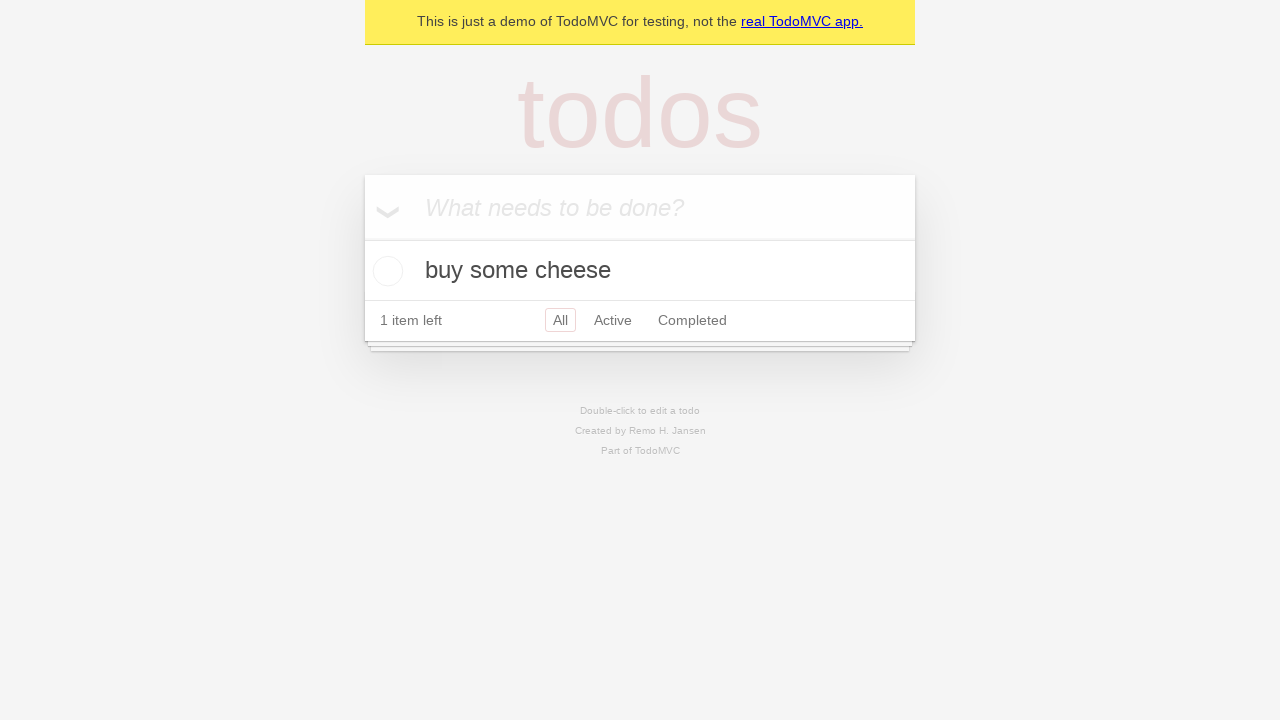

Filled todo input with 'feed the cat' on .new-todo
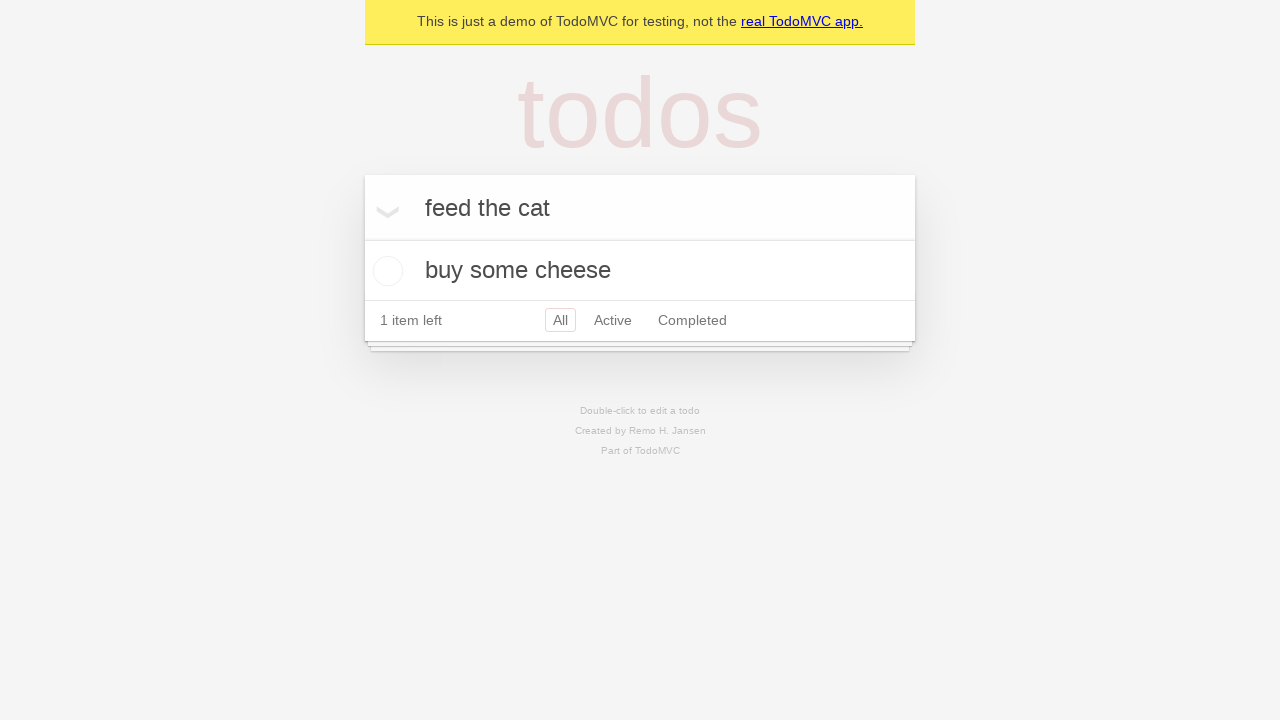

Pressed Enter to create second todo item on .new-todo
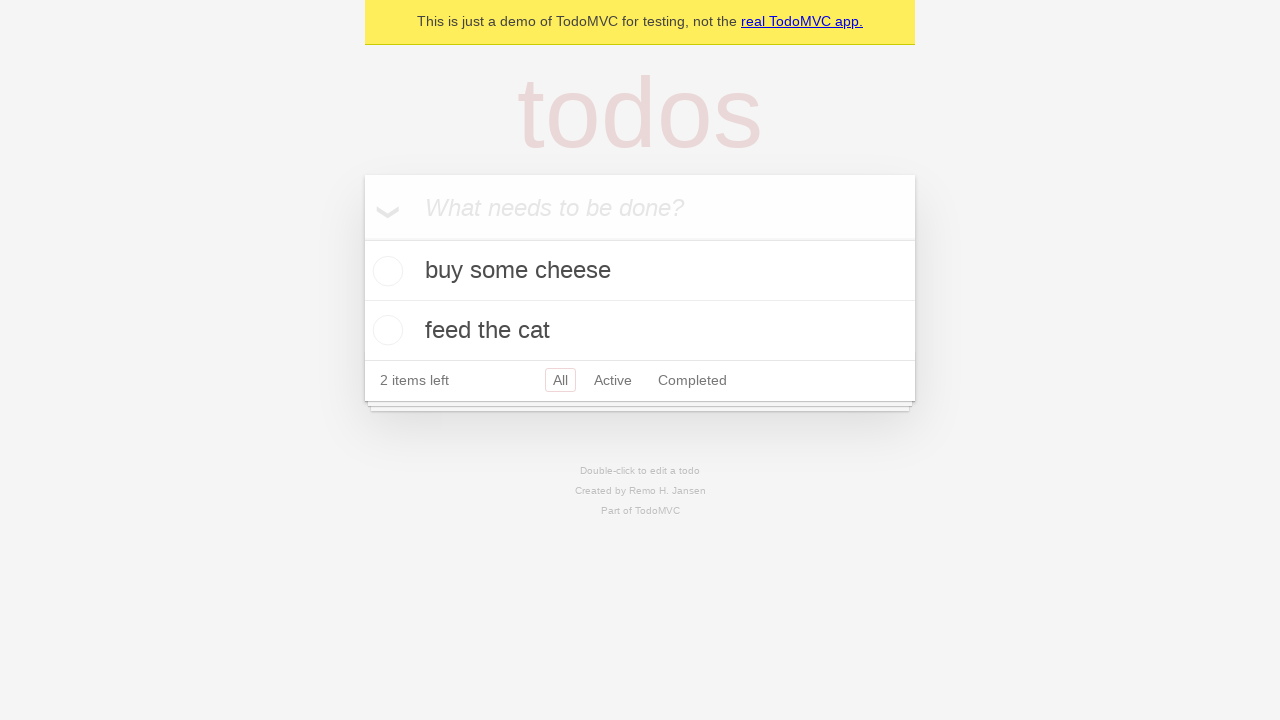

Filled todo input with 'book a doctors appointment' on .new-todo
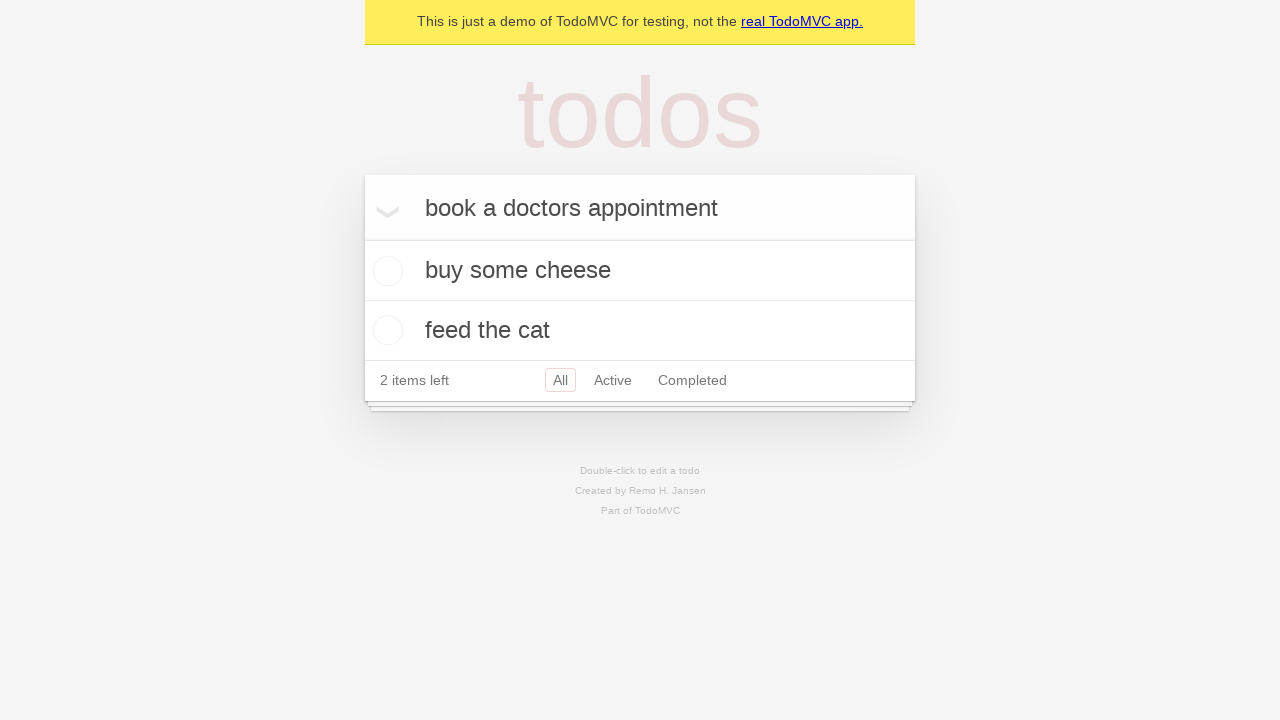

Pressed Enter to create third todo item on .new-todo
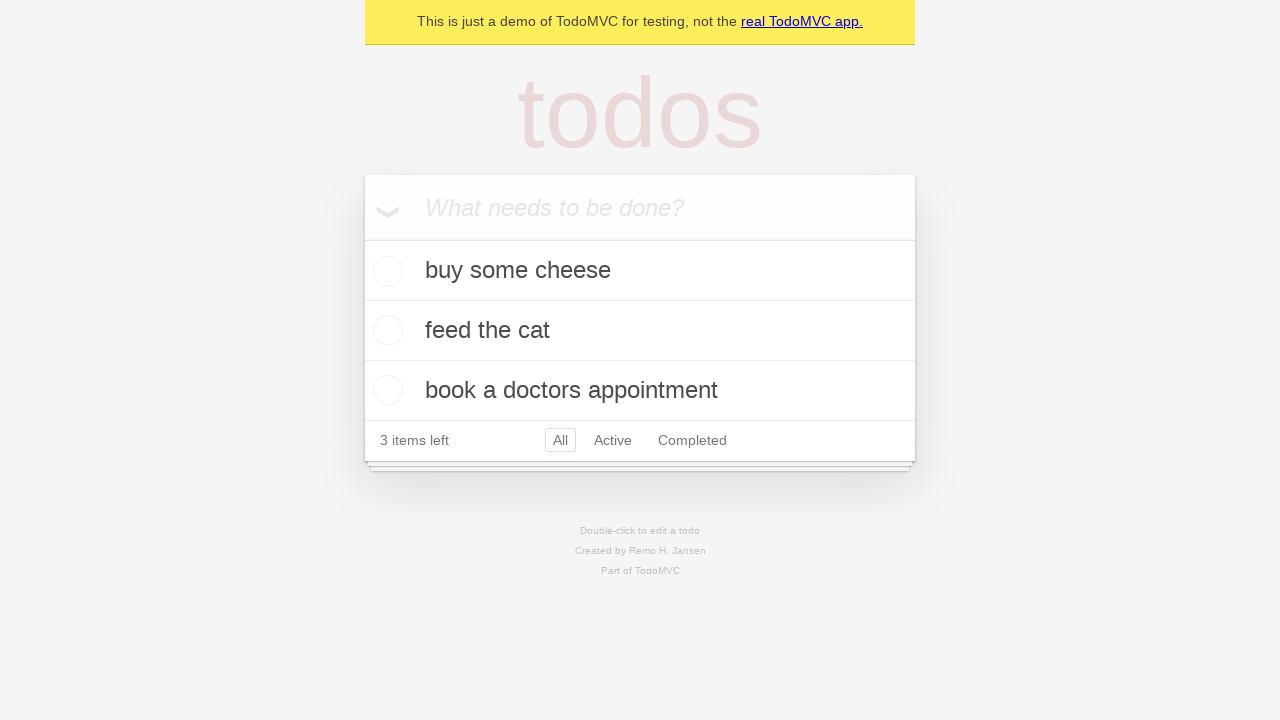

Waited for todo counter to appear - all 3 items appended to list
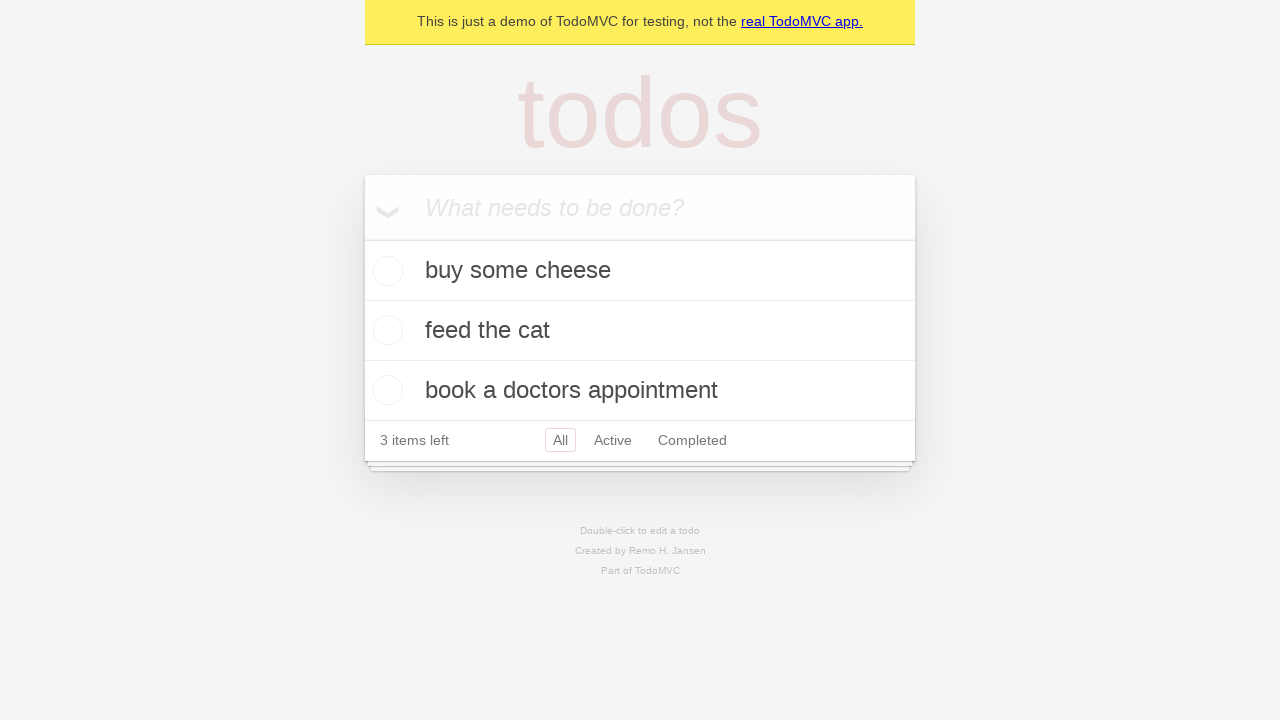

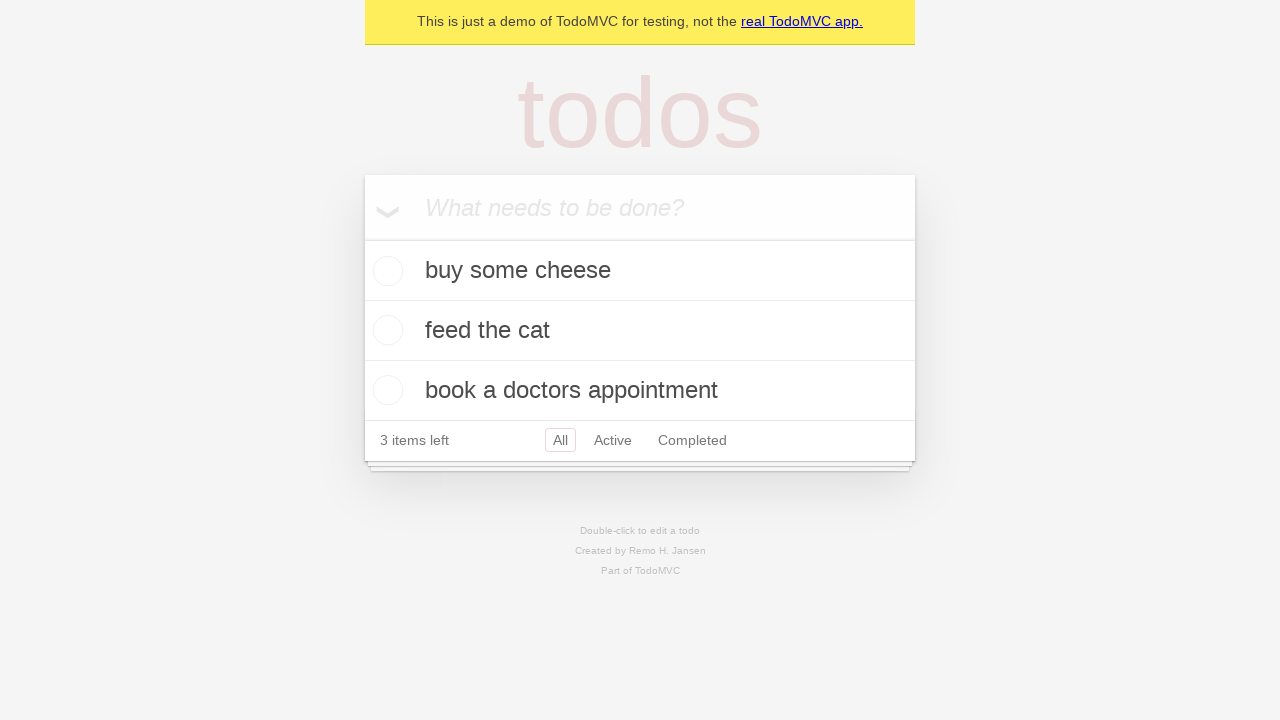